Performs a right-click (context click) action on the page body and sends keyboard navigation keys

Starting URL: http://demo.automationtesting.in/Register.html

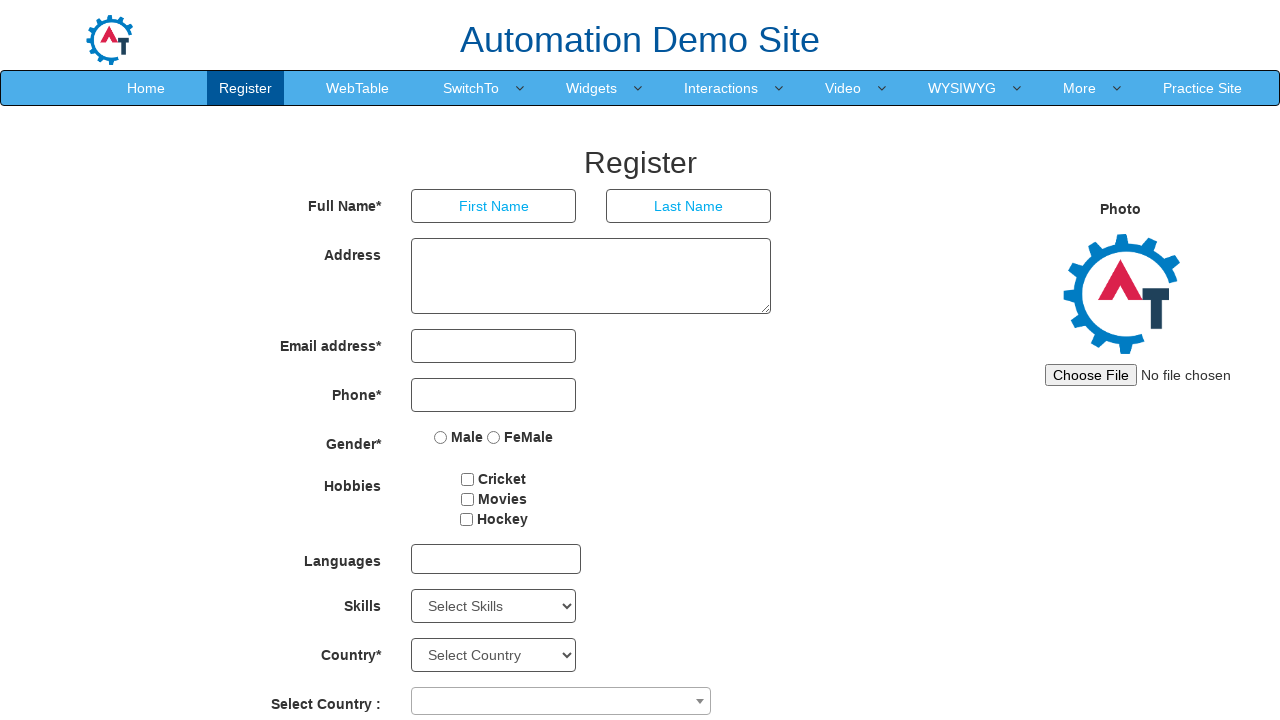

Right-clicked on page body to open context menu at (640, 360) on body
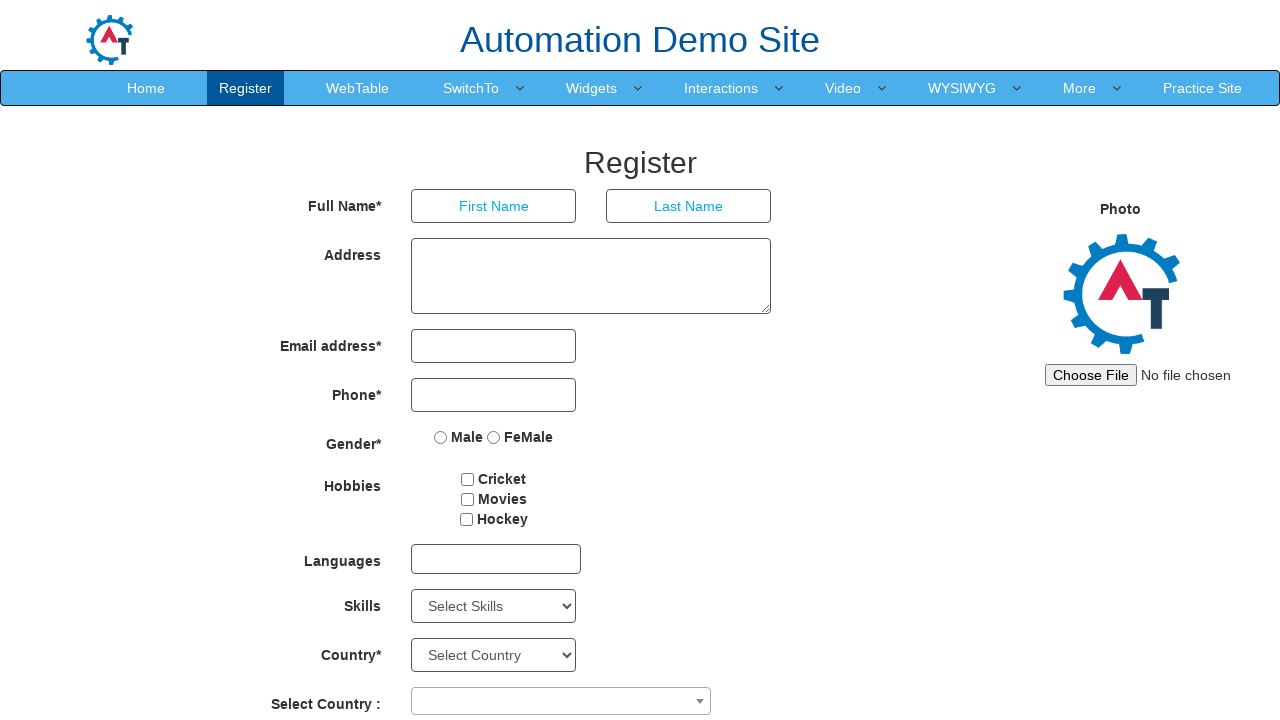

Pressed ArrowDown key for keyboard navigation
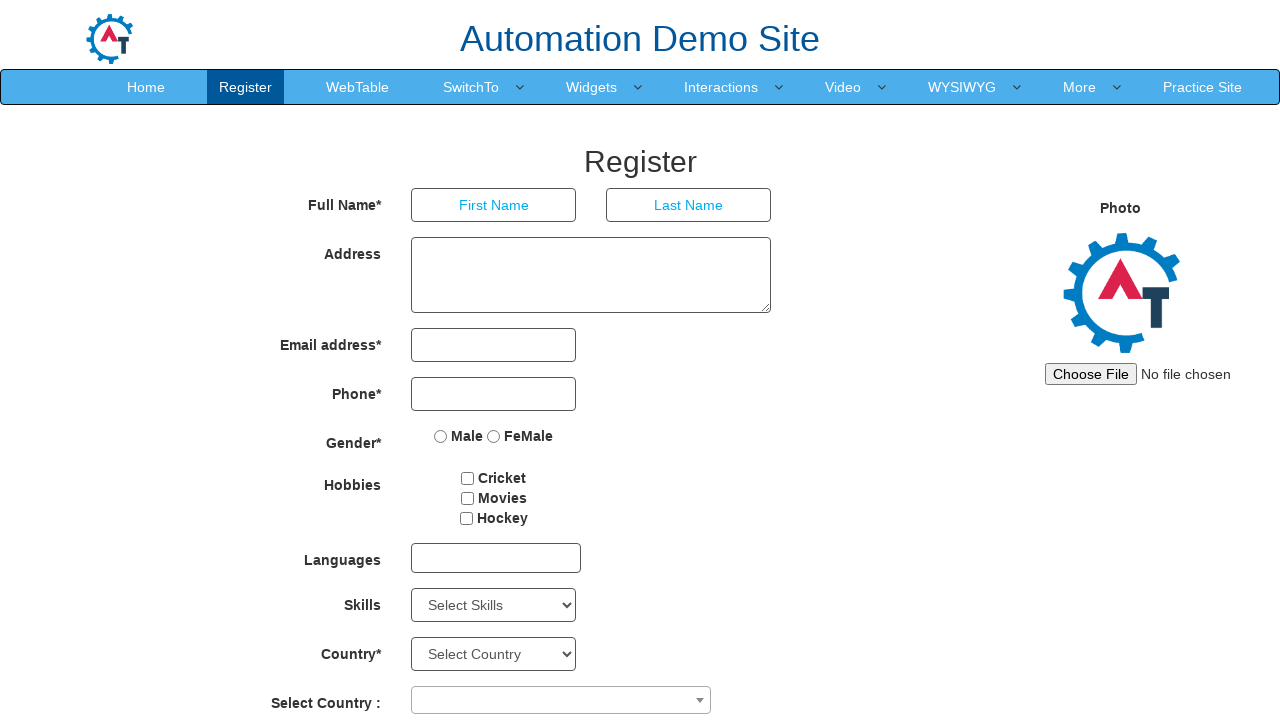

Pressed Enter key to confirm selection
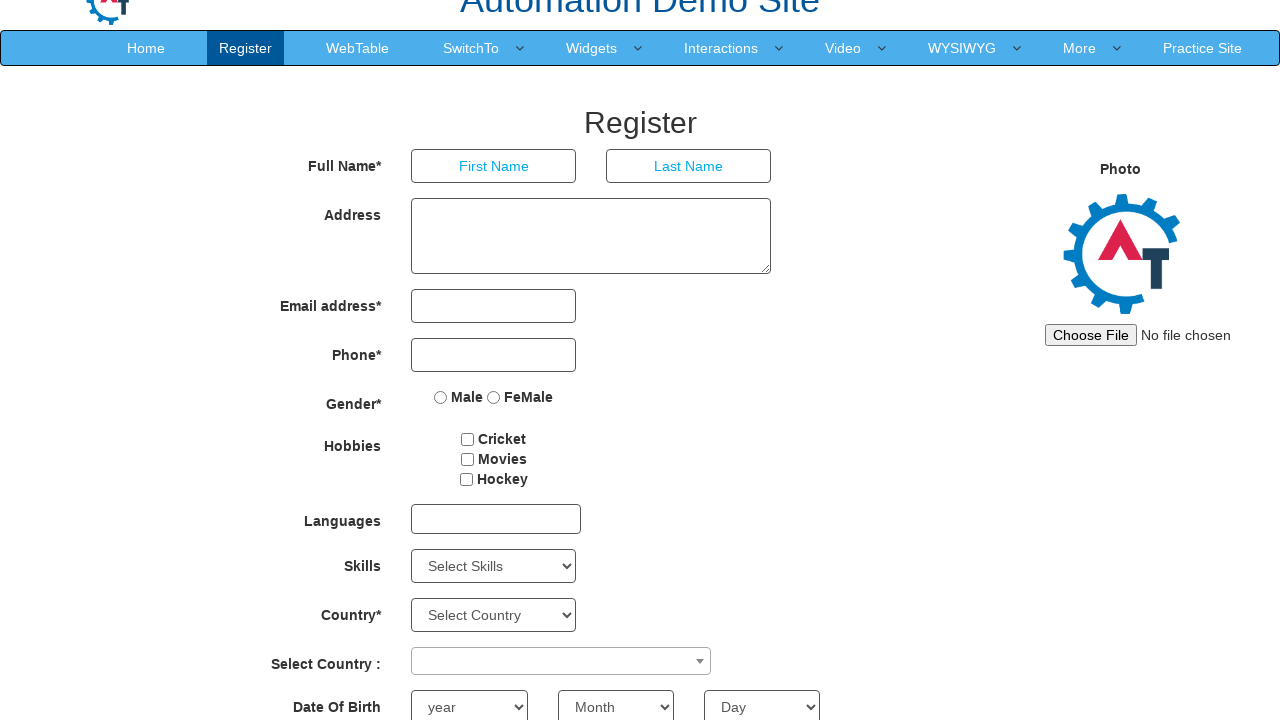

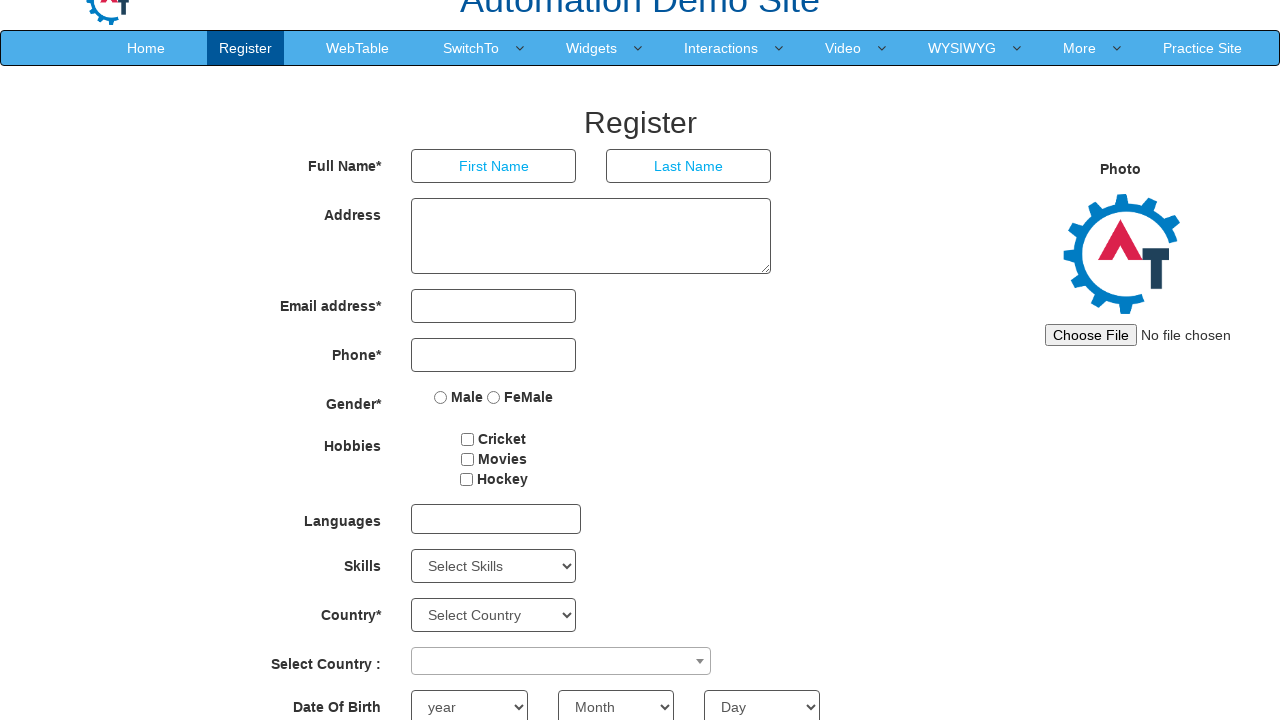